Tests the TOEIC test dates page by selecting a region filter (高屏), clicking the search button, and verifying that test date results are displayed in table format.

Starting URL: https://www.toeic.com.tw/toeic/listening-reading/registration/test-dates/

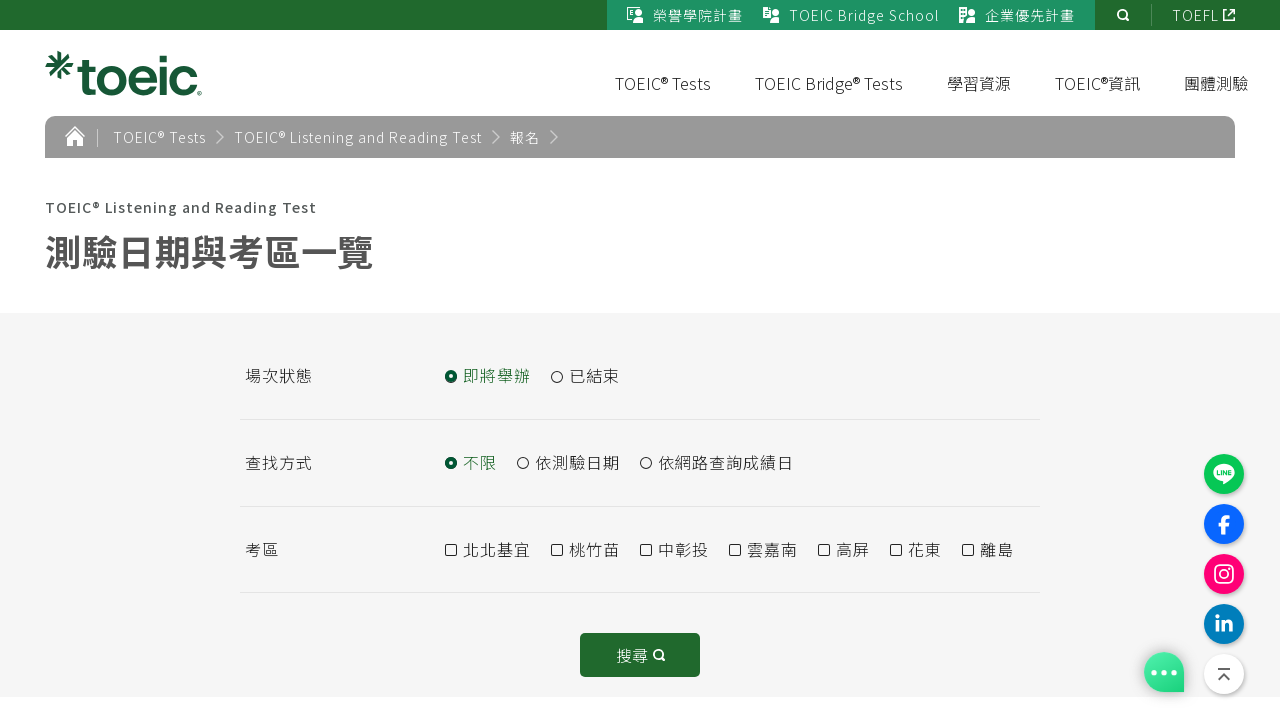

Filter tool loaded and visible
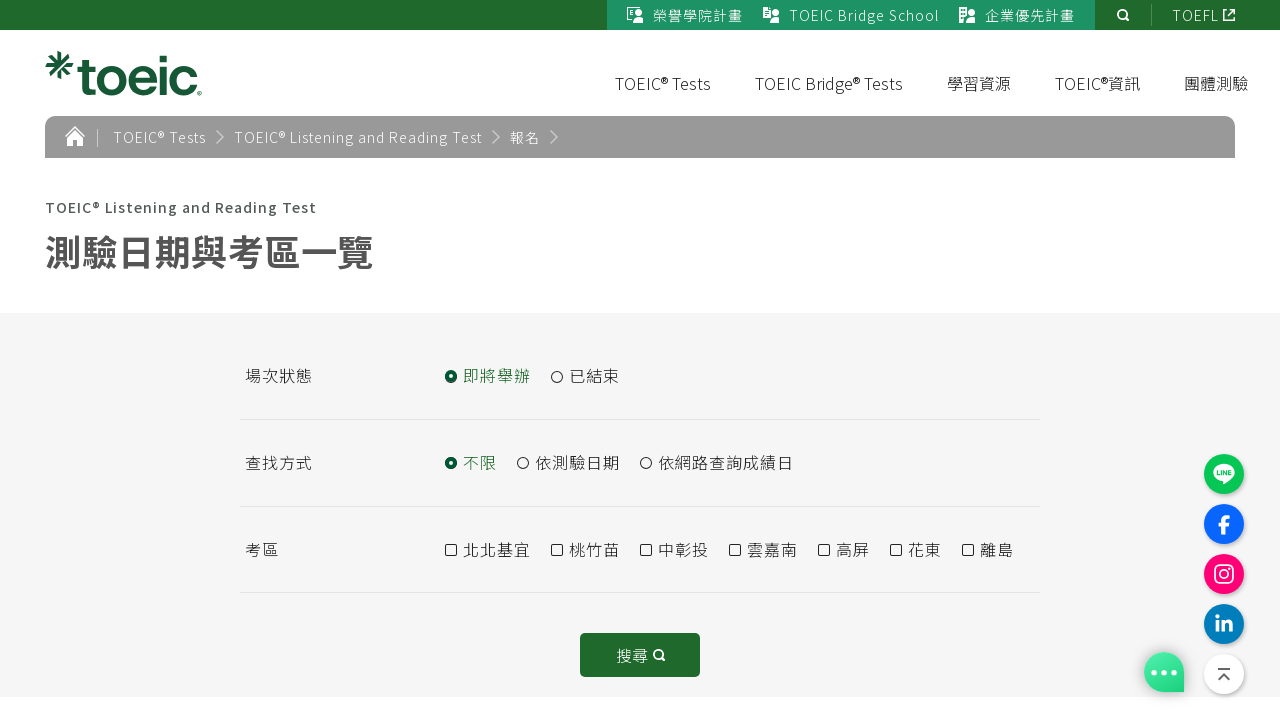

Selected region filter '高屏' (Kaohsiung-Pingtung)
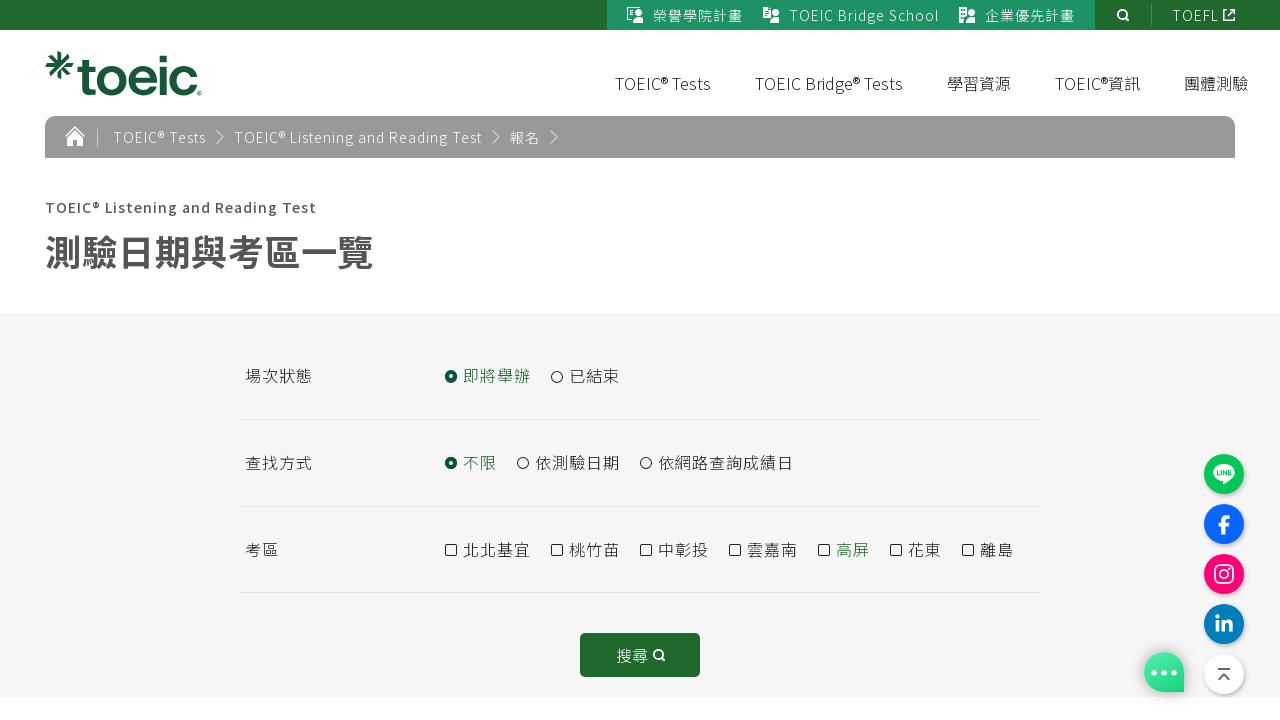

Waited for filter to apply
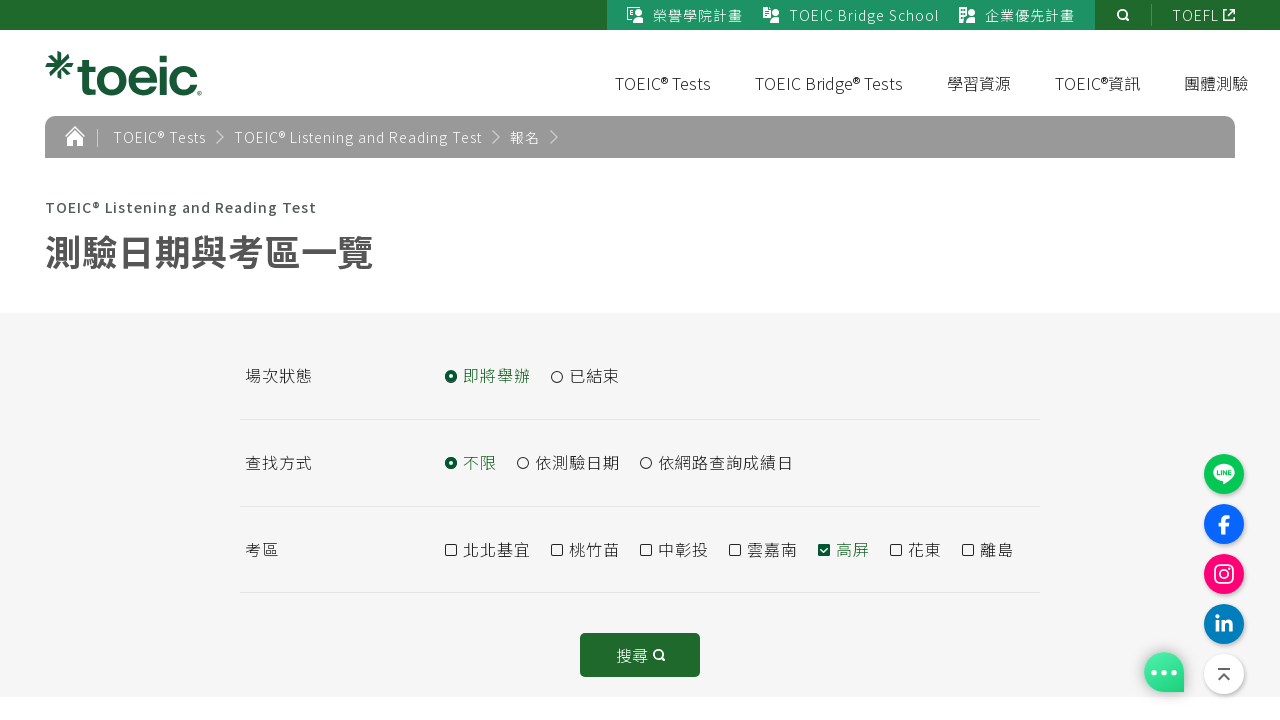

Clicked search button to retrieve test dates at (640, 655) on button.btn.btn--serch.js-search.gtm-test-search
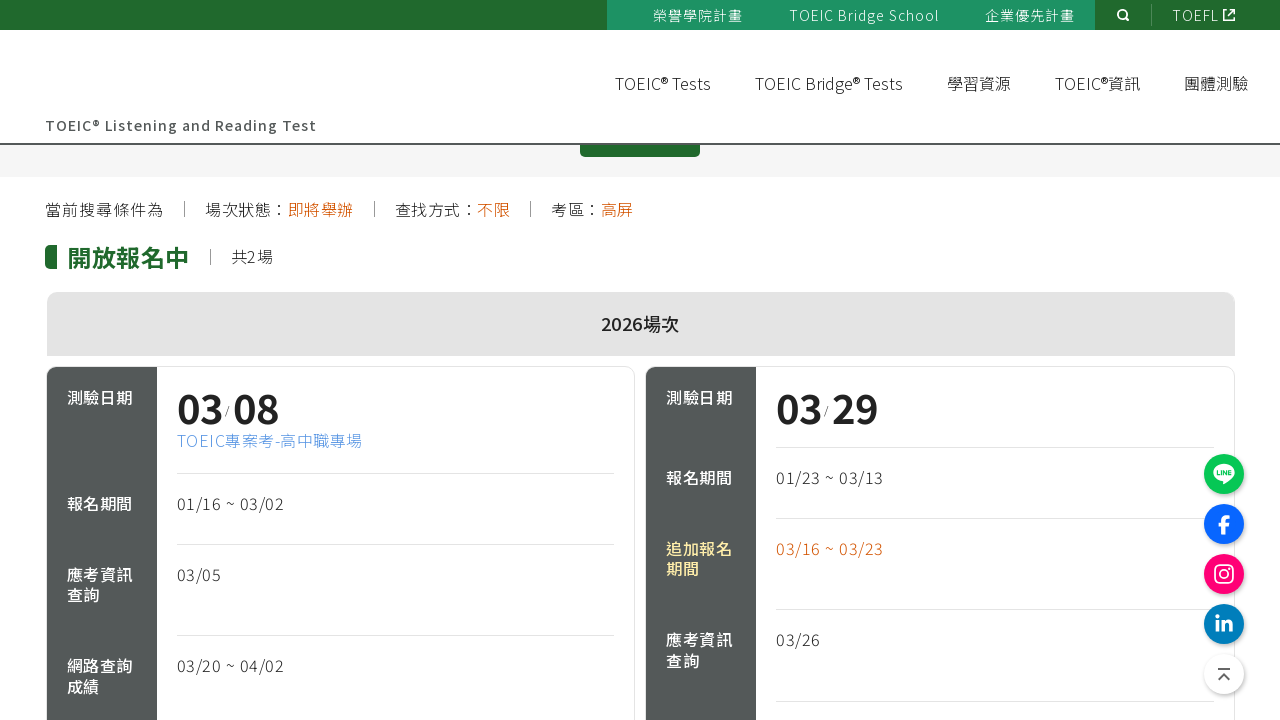

Test date results table loaded
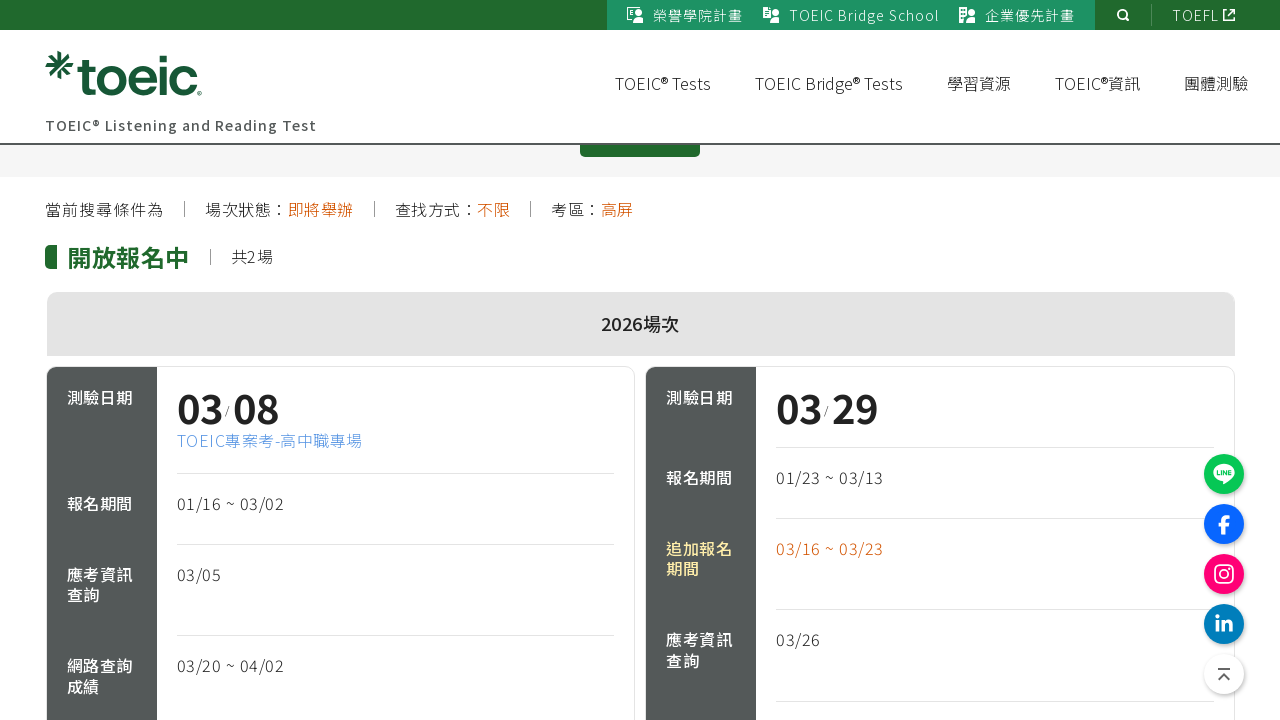

Verified exam date column is visible in results table
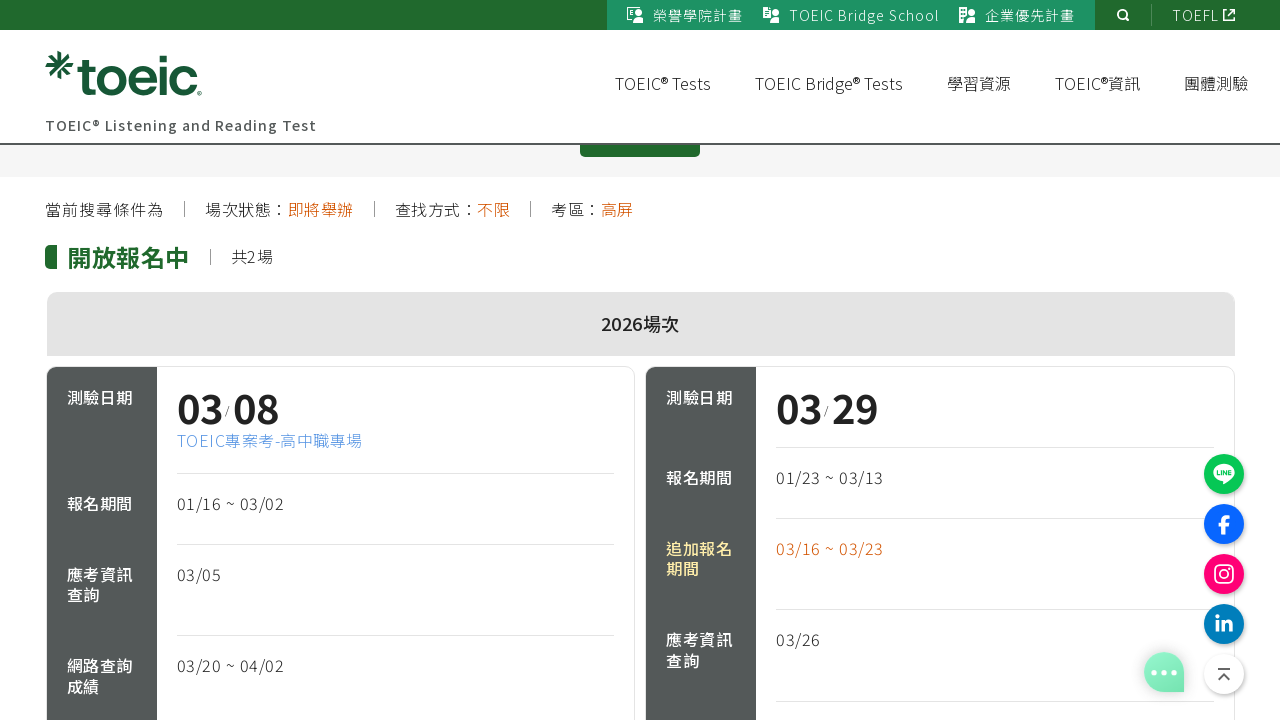

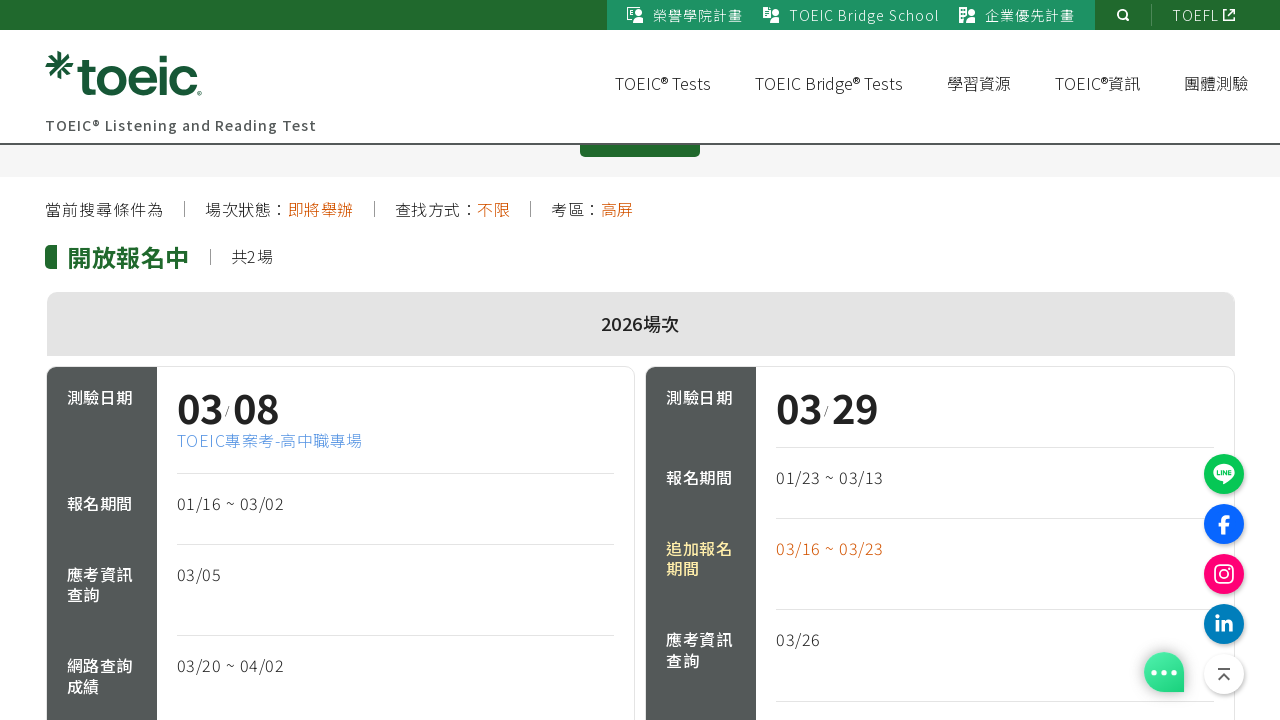